Tests a text box form by filling in name, email, and address fields, then demonstrates keyboard events by copying the current address to permanent address using Ctrl+A, Ctrl+C, Ctrl+V, and submitting the form.

Starting URL: https://demoqa.com/text-box

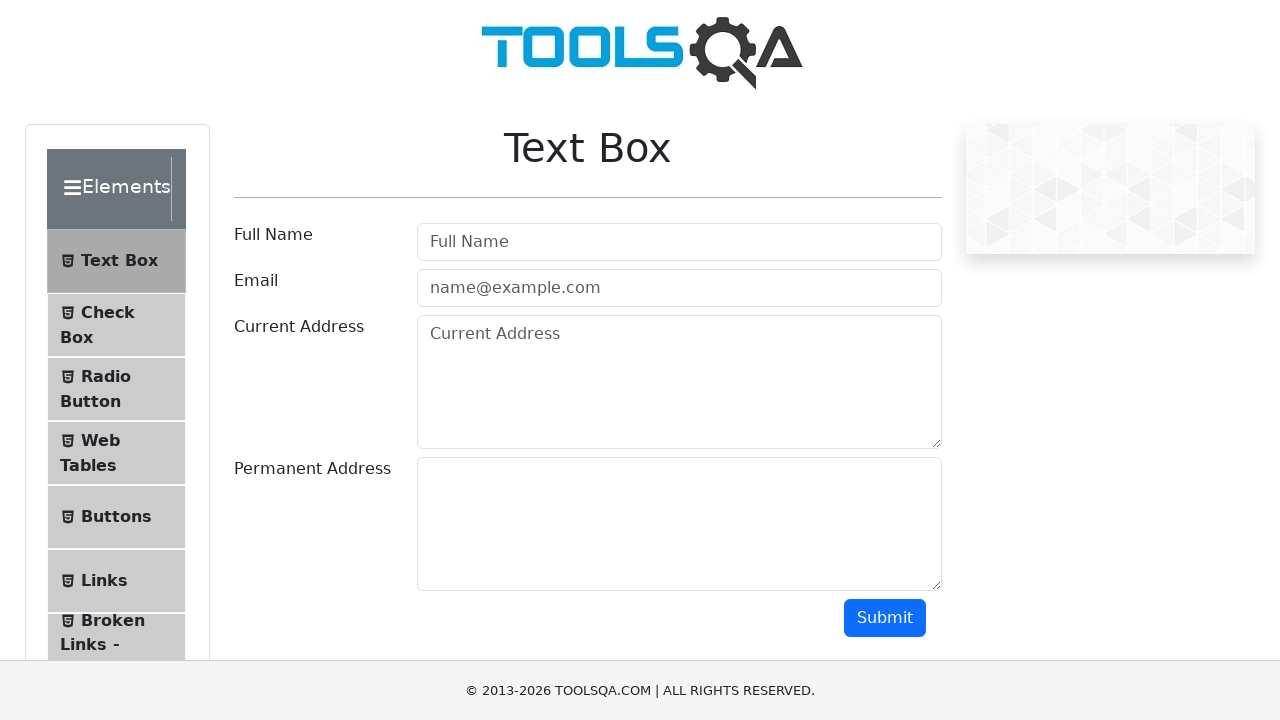

Filled full name field with 'Hedia Ghuizaoui' on #userName
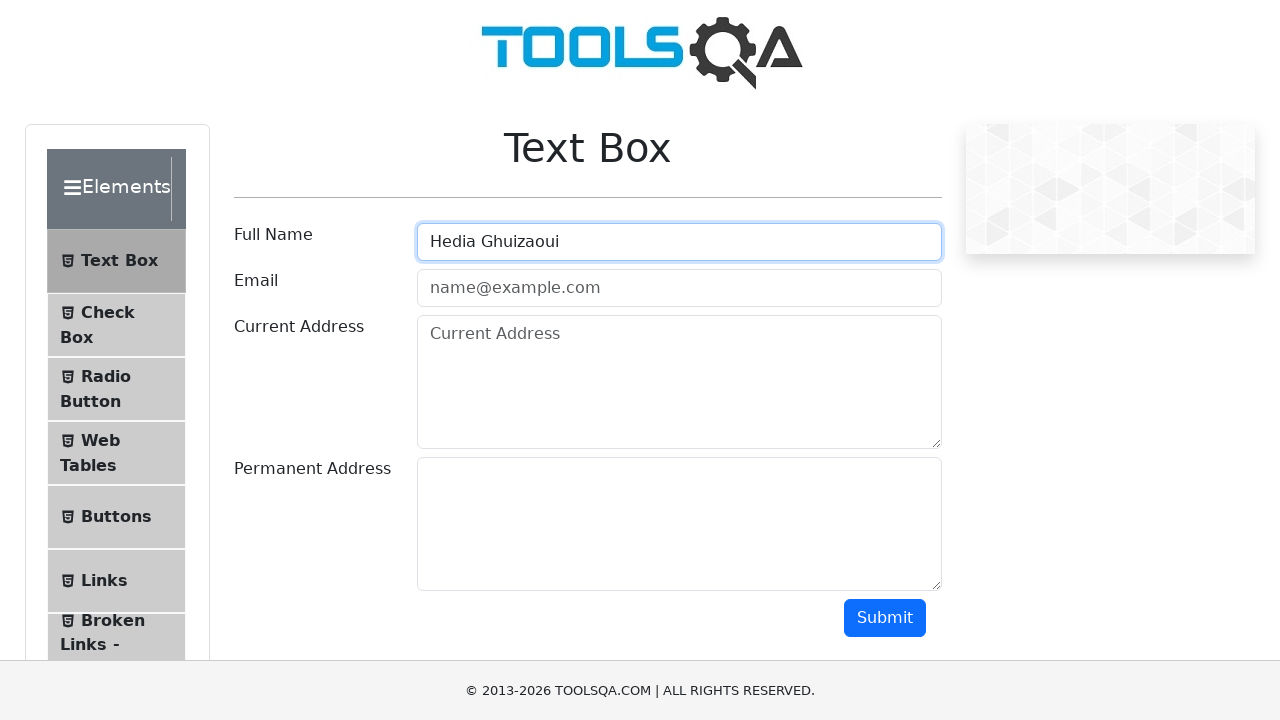

Filled email field with 'hedia@gmail.com' on #userEmail
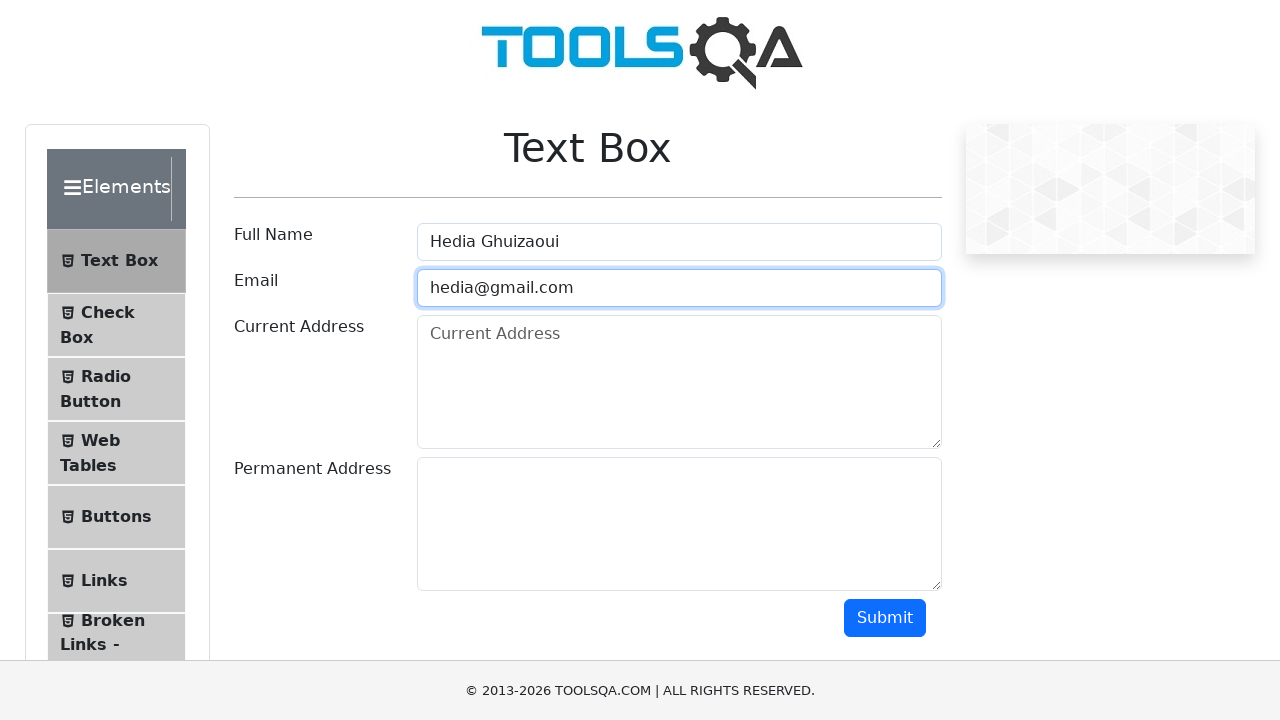

Filled current address field with 'France' on #currentAddress
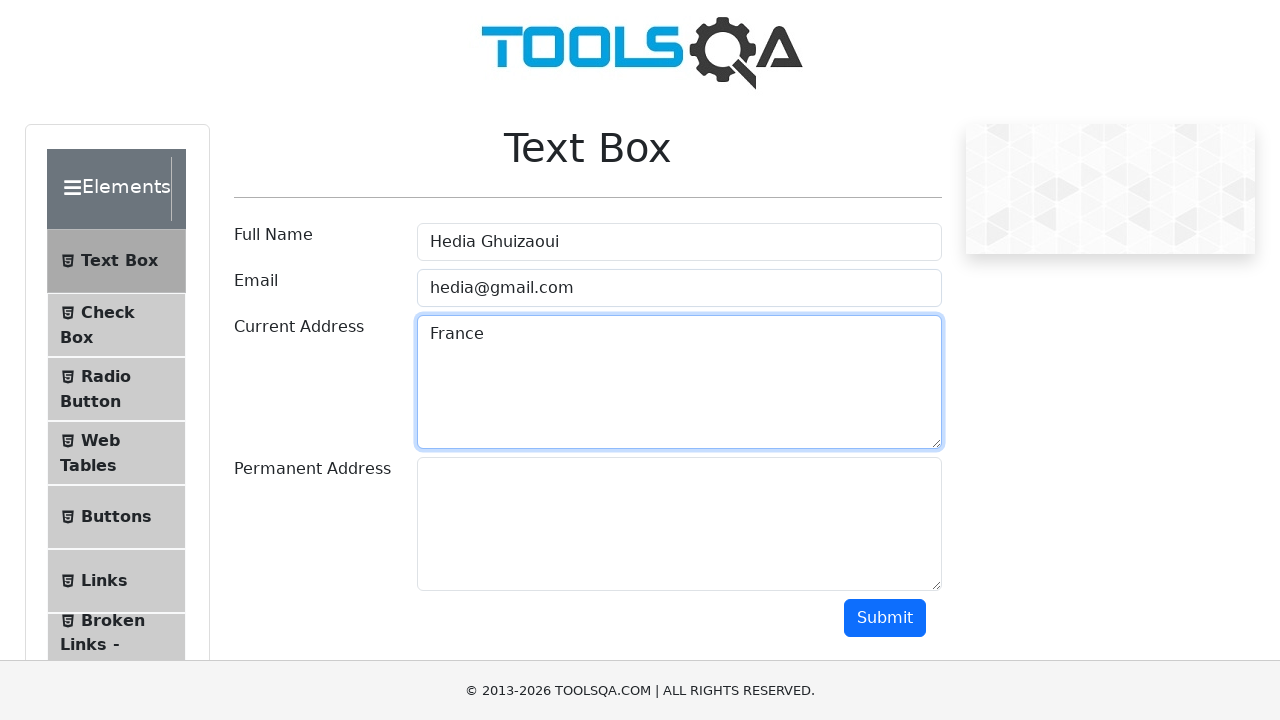

Selected all text in current address field using Ctrl+A
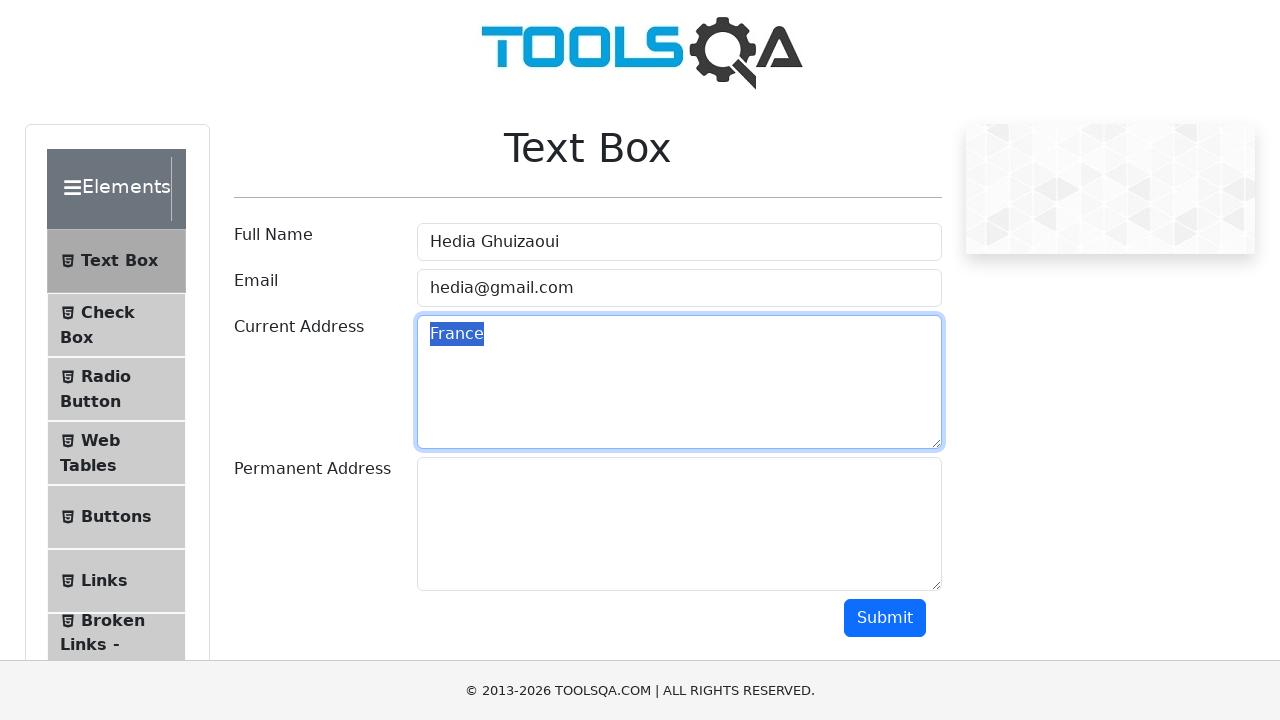

Copied selected text using Ctrl+C
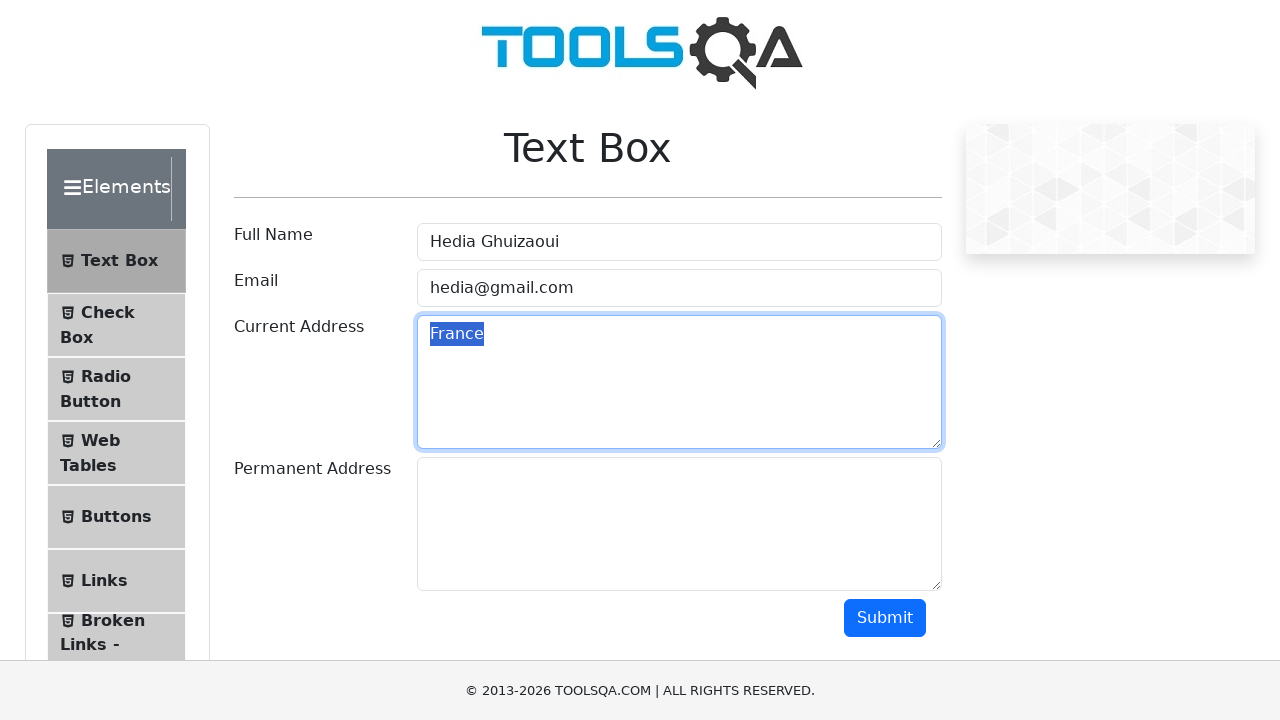

Clicked on permanent address field at (679, 524) on #permanentAddress
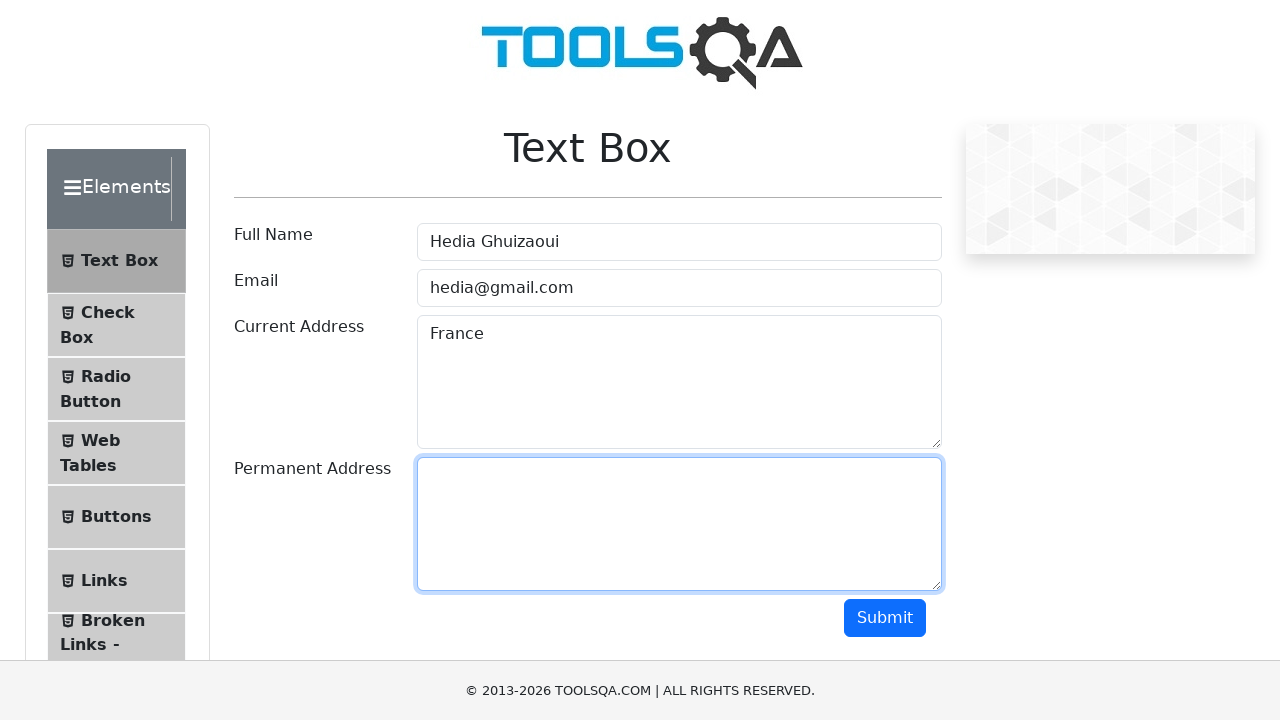

Pasted copied text to permanent address field using Ctrl+V
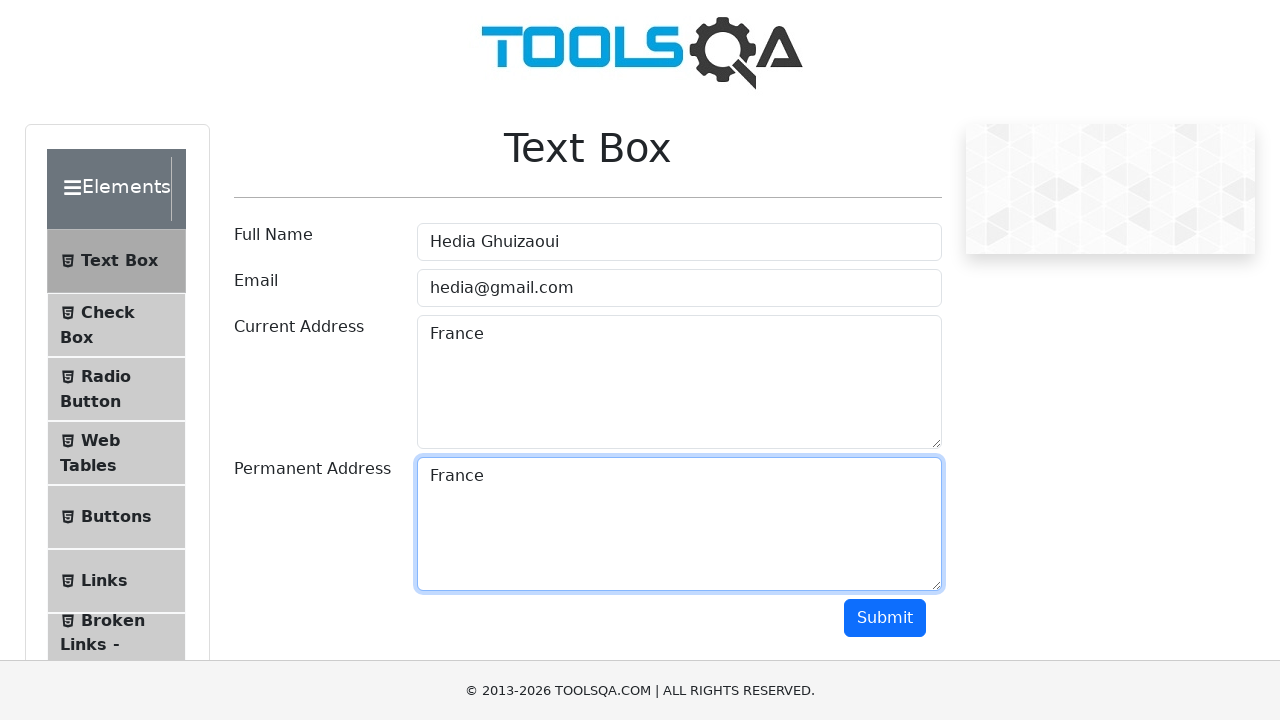

Clicked submit button to submit the form at (885, 618) on #submit
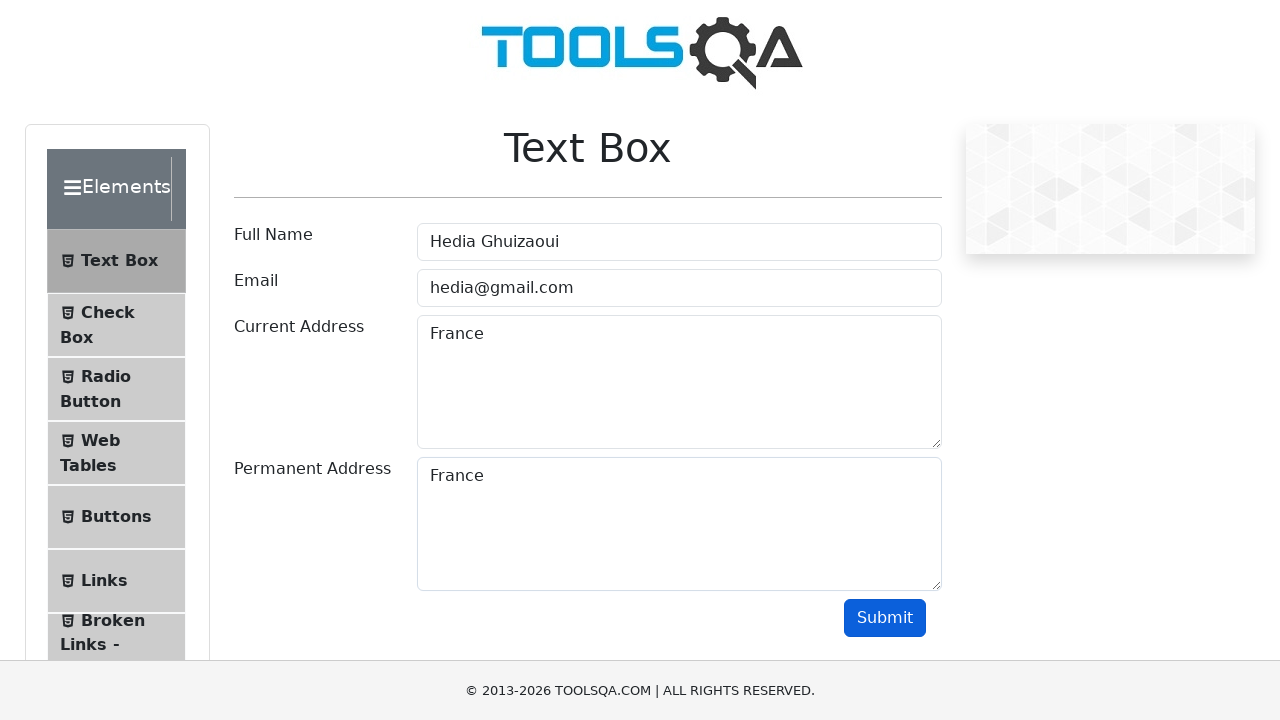

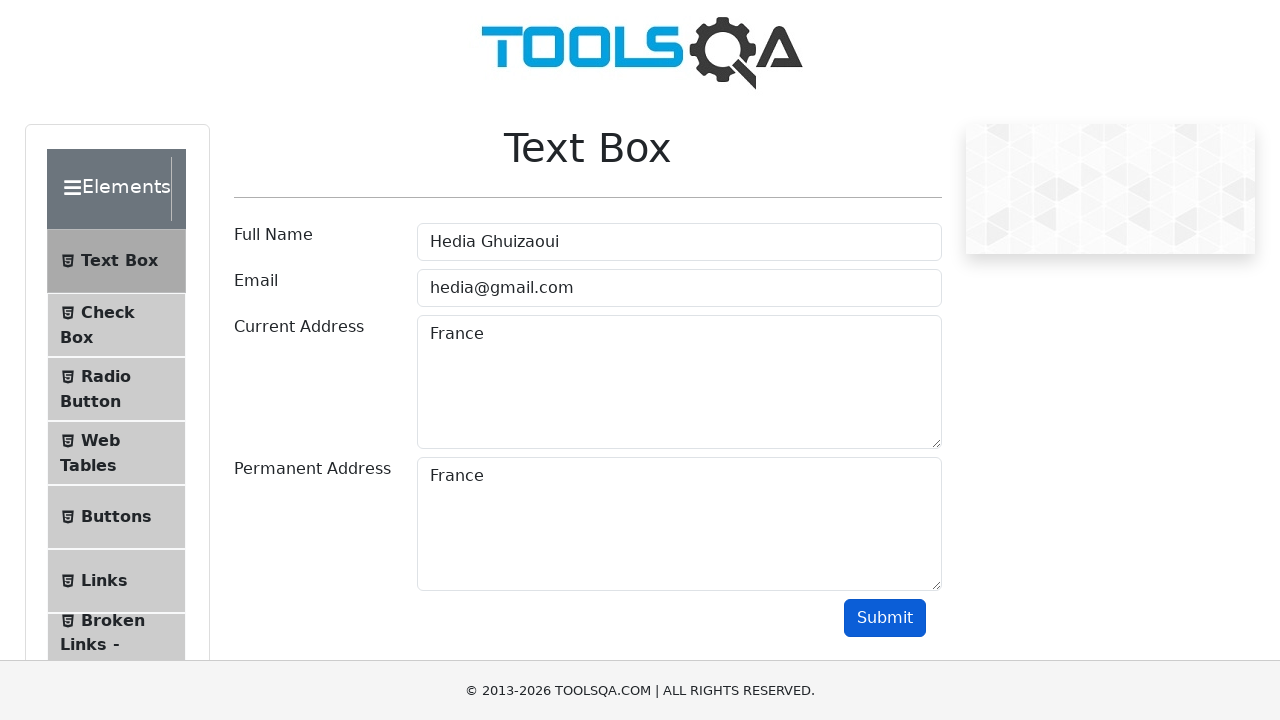